Navigates to Oracle JDK archive downloads page and clicks on download links for a specific JDK version using both regular click and JavaScript execution

Starting URL: https://www.oracle.com/java/technologies/javase/jdk11-archive-downloads.html

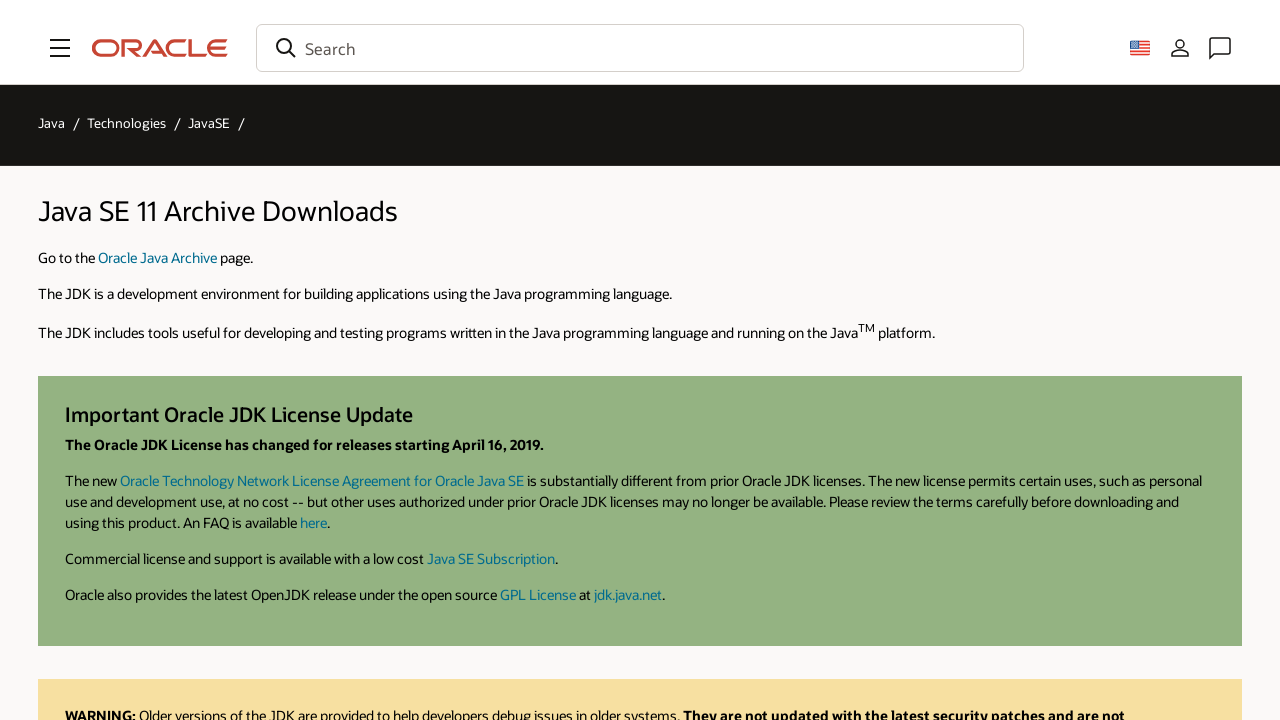

Clicked on JDK 11.0.20 Linux aarch64 RPM link at (1001, 360) on a:has-text('jdk-11.0.20_linux-aarch64_bin.rpm')
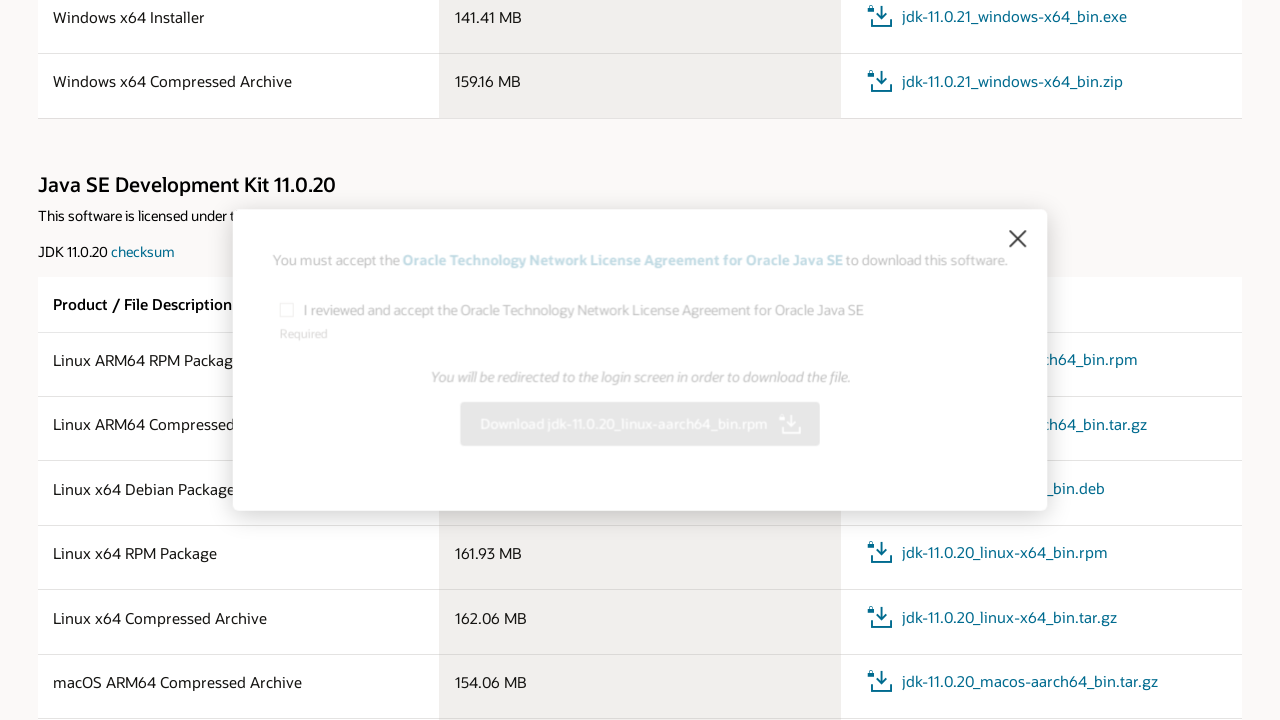

Located download link for JDK 11.0.20 Linux aarch64 RPM
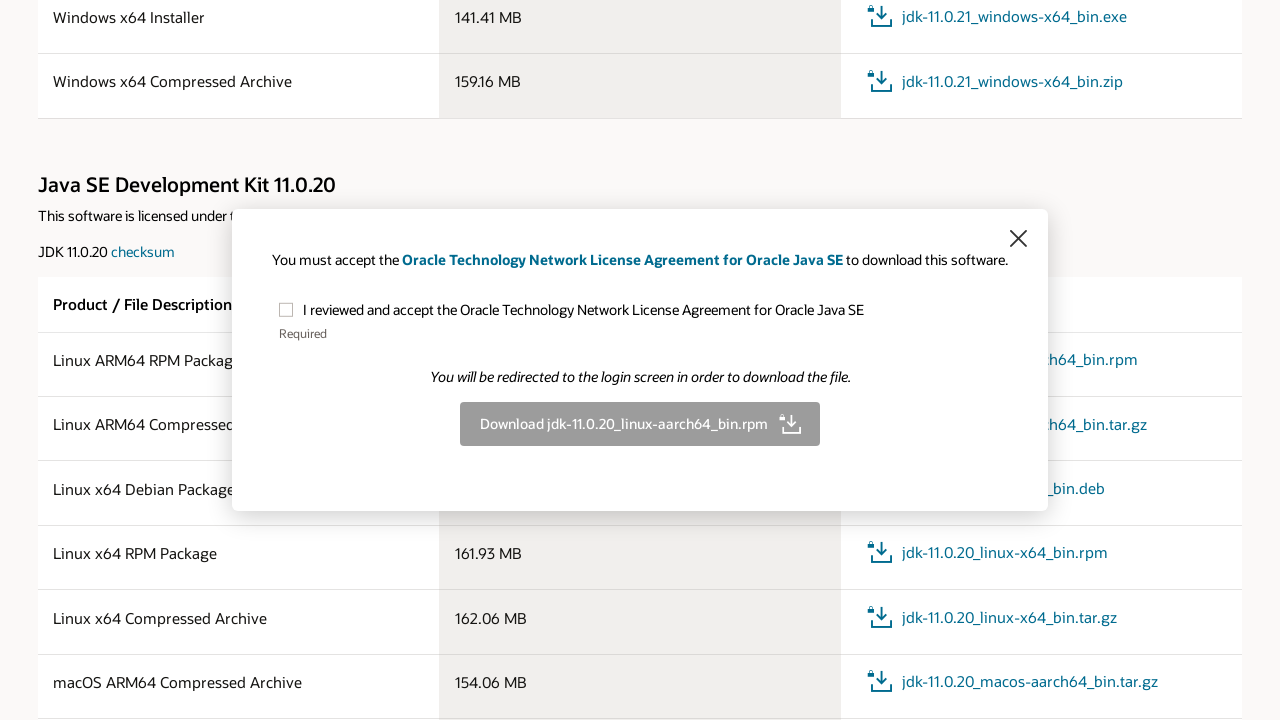

Clicked download link using JavaScript execution
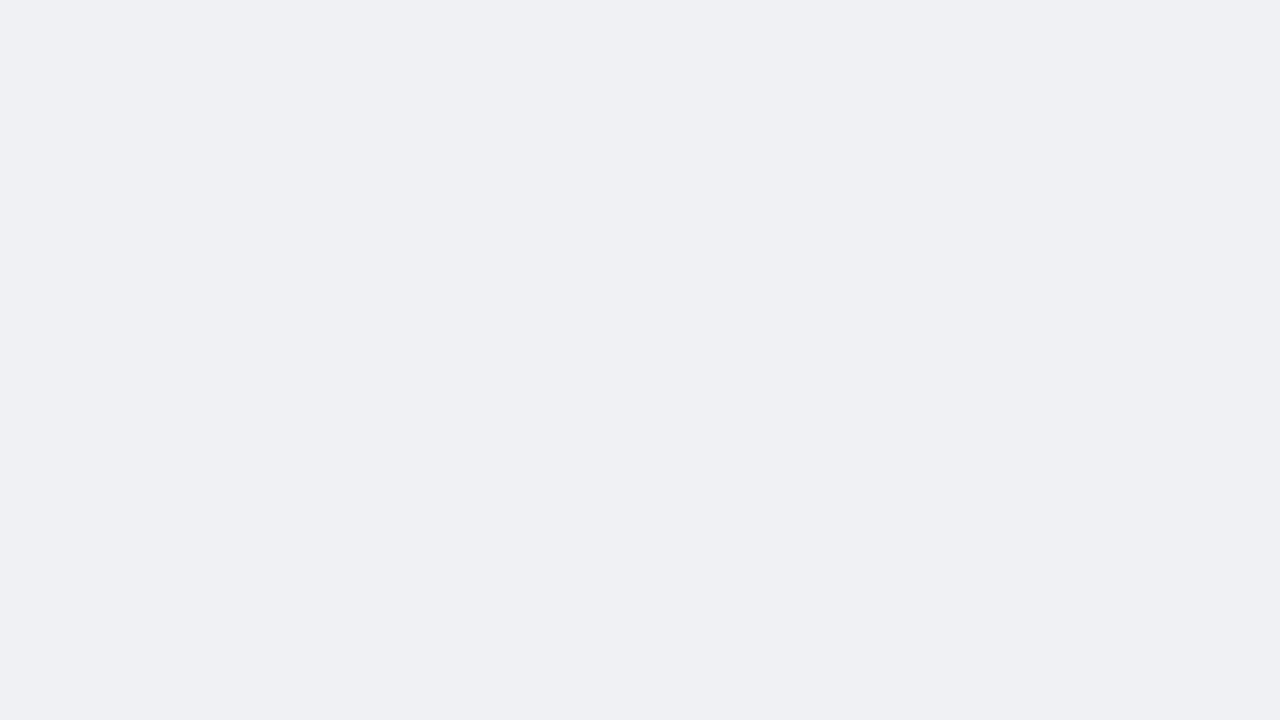

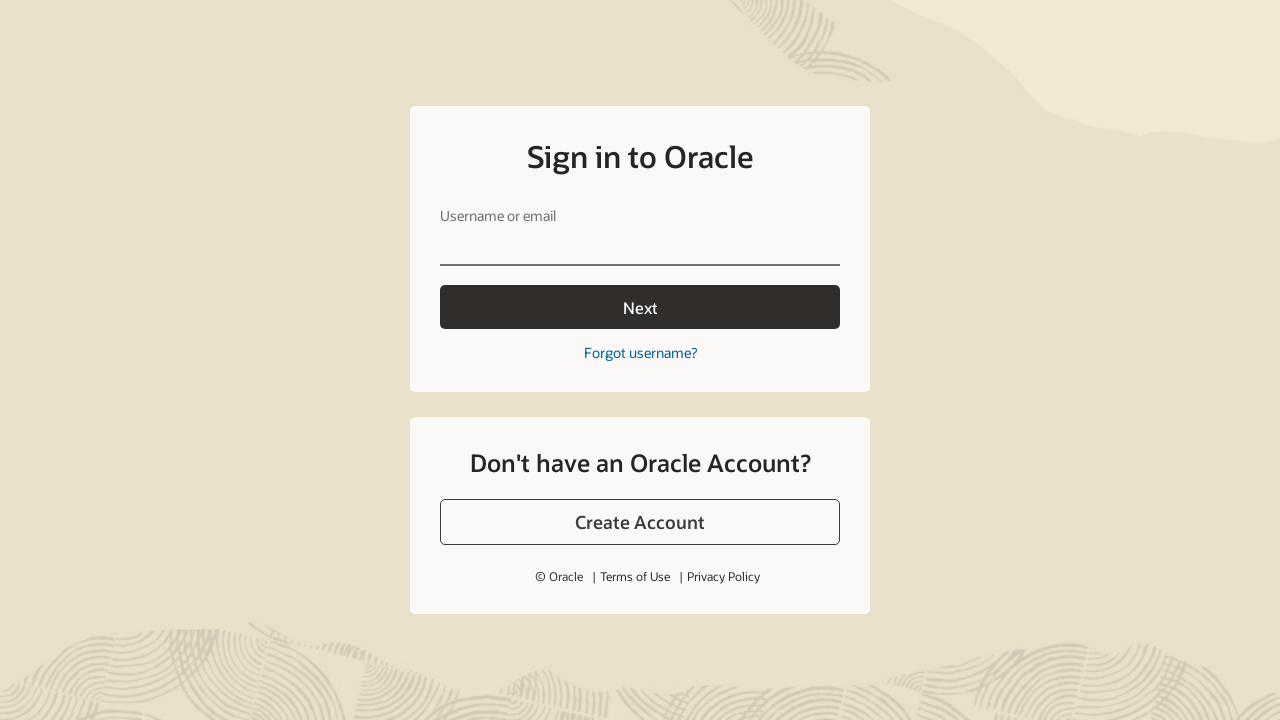